Tests confirming feedback with a rating selection and text input using the confirm button.

Starting URL: https://prod.buerokratt.ee/

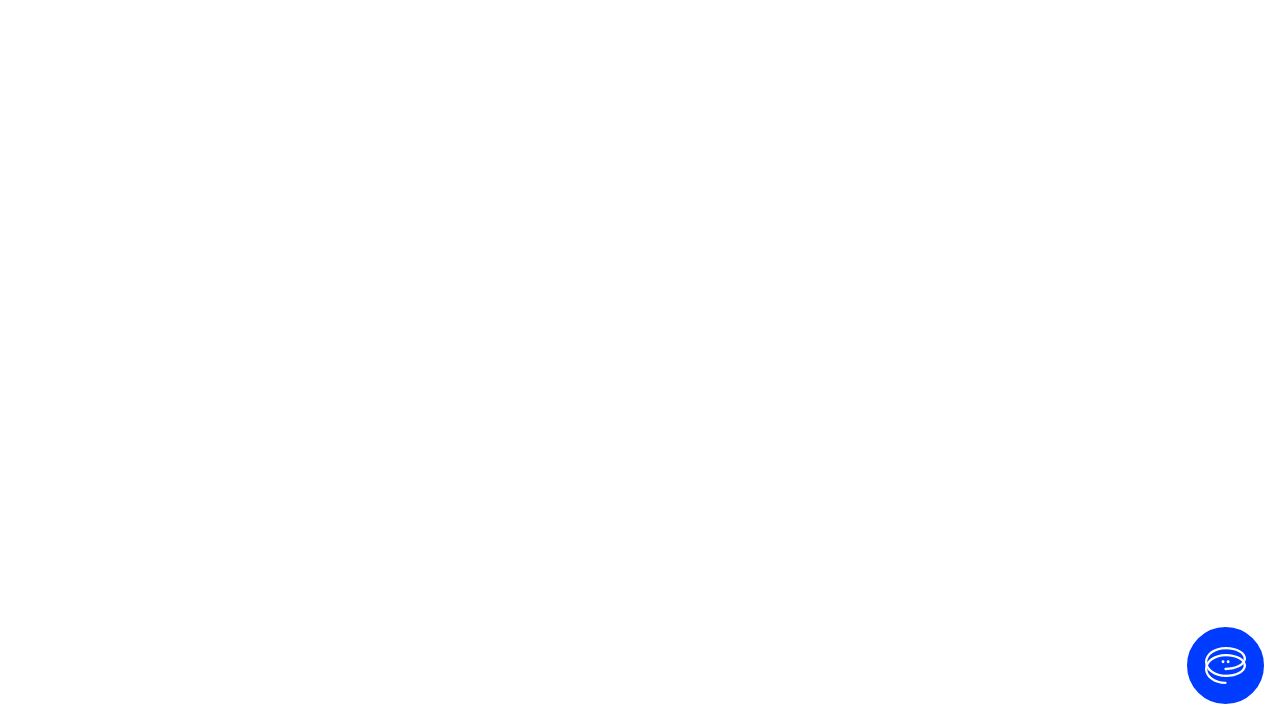

Clicked to open chat conversation at (1226, 666) on internal:label="Ava vestlus"i
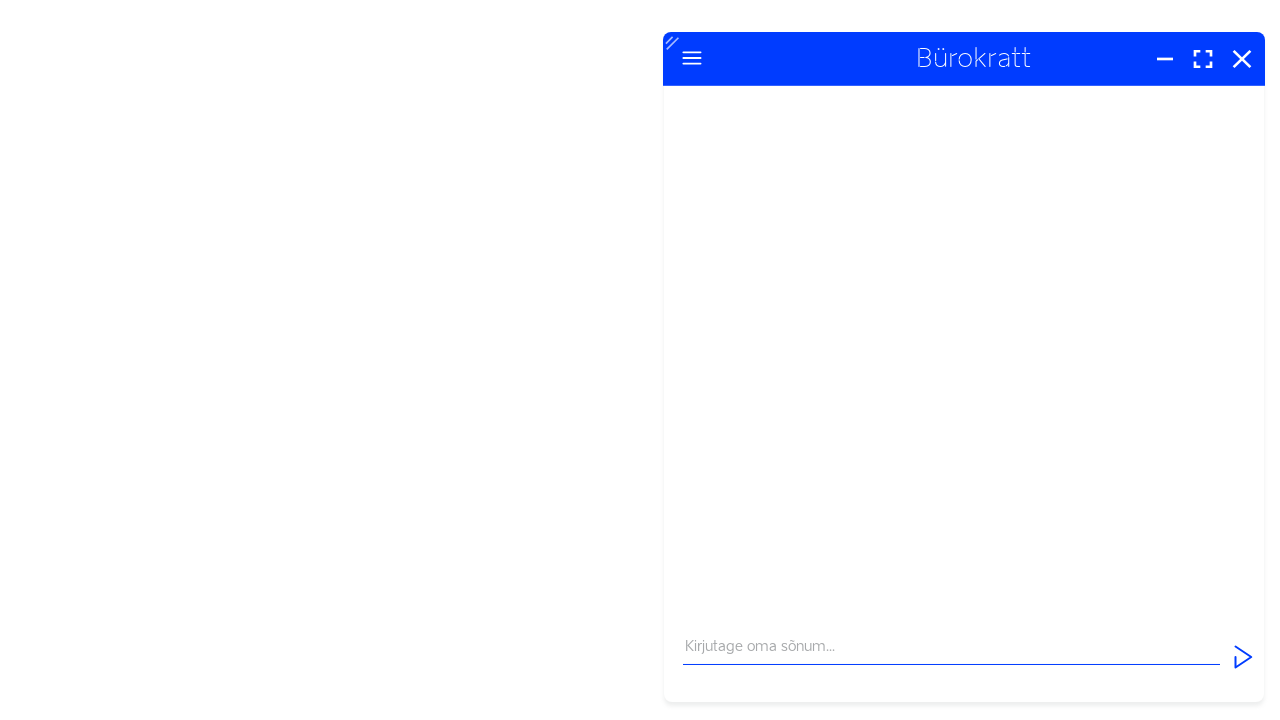

Clicked on message input field at (952, 652) on internal:attr=[placeholder="Kirjutage oma sõnum..."i]
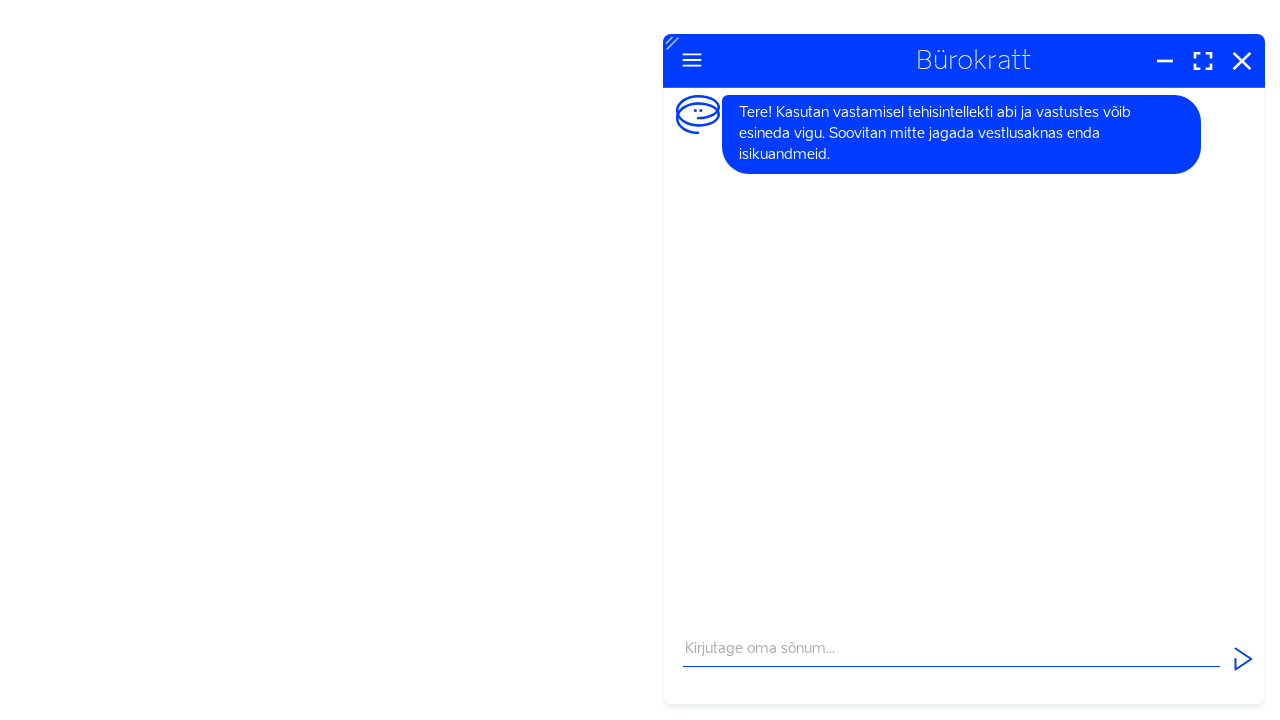

Filled message input with 'Maksuvaba miinimum?' on internal:attr=[placeholder="Kirjutage oma sõnum..."i]
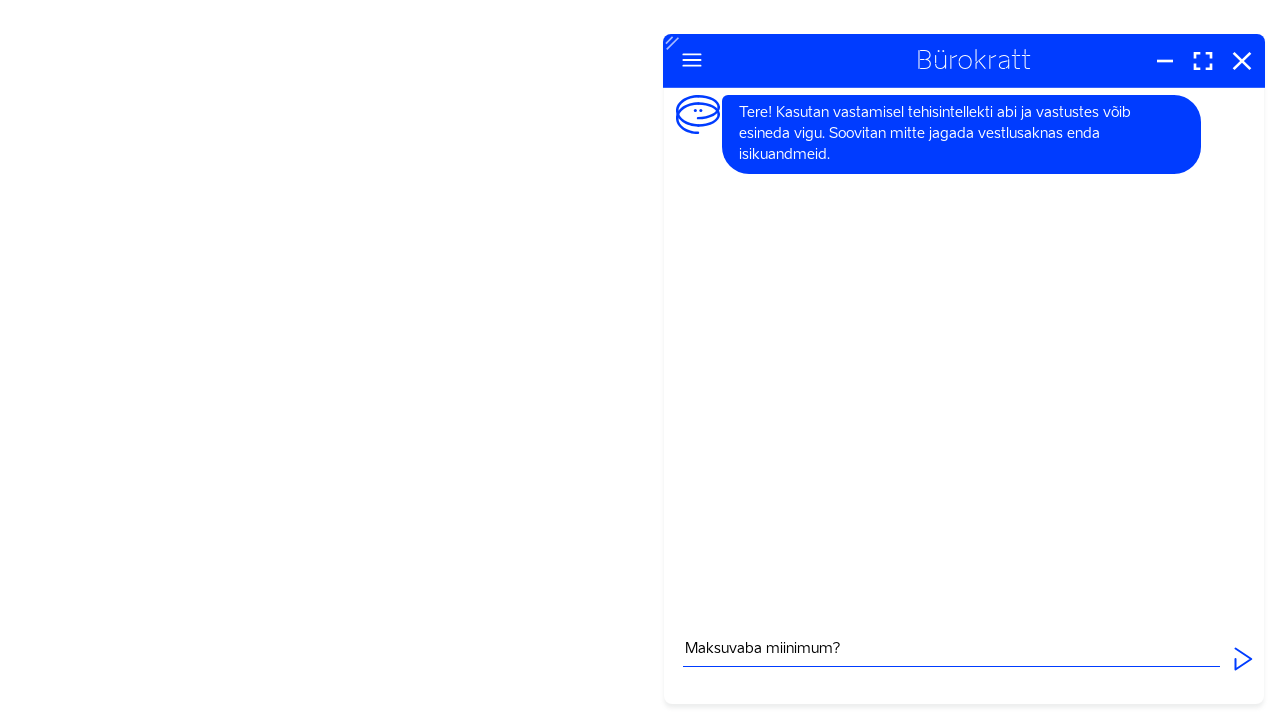

Clicked send button to submit message at (1243, 659) on internal:label="Saada"i
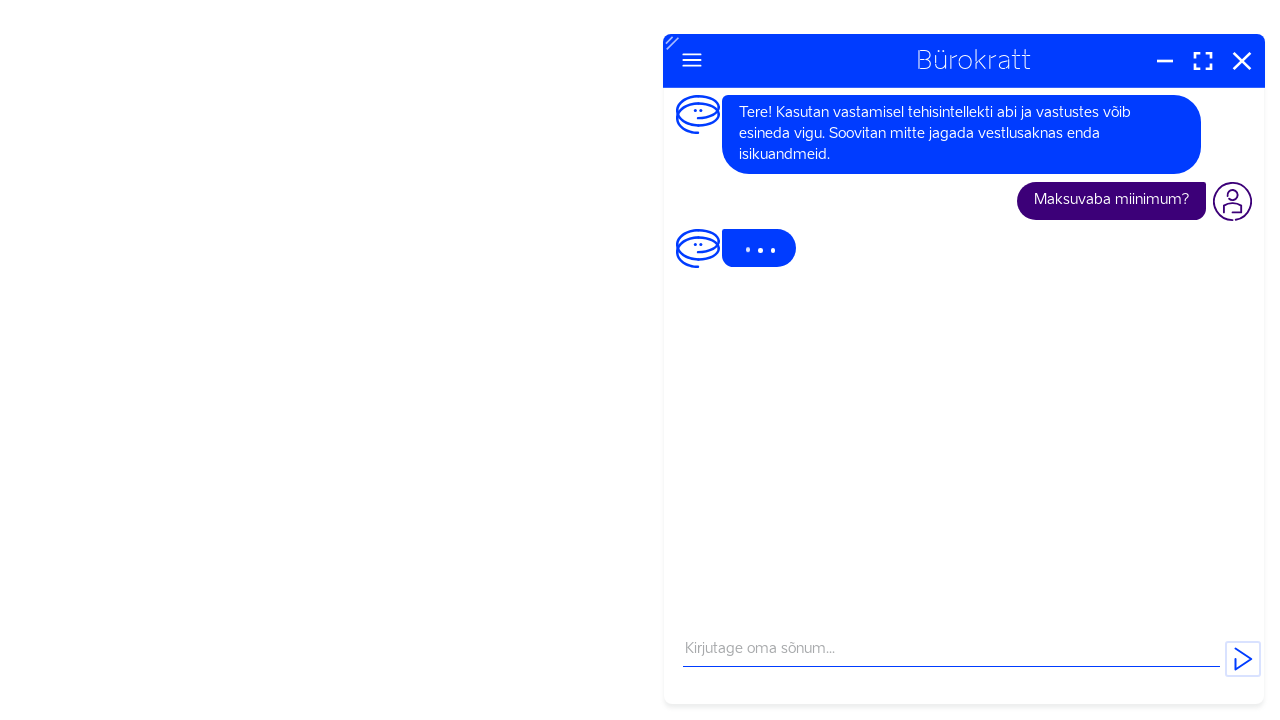

Waited 10 seconds for chatbot response
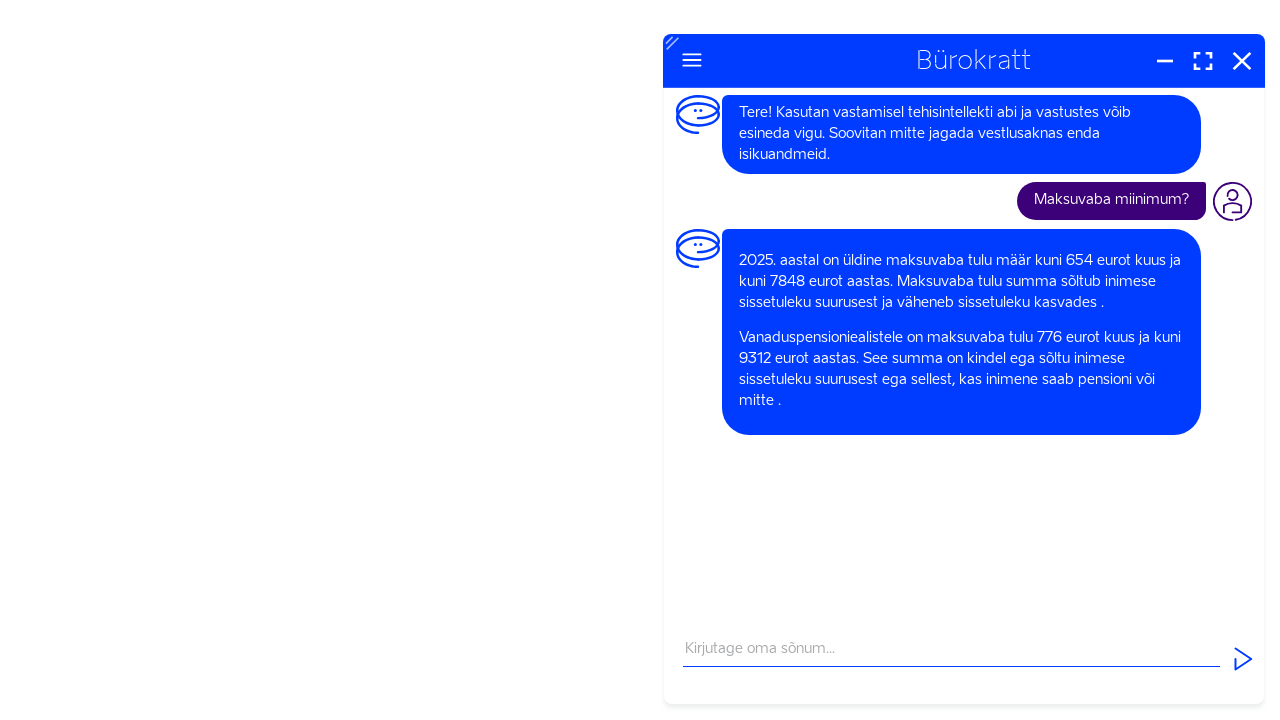

Clicked close button to close chat at (1242, 60) on internal:label="Sulge"i
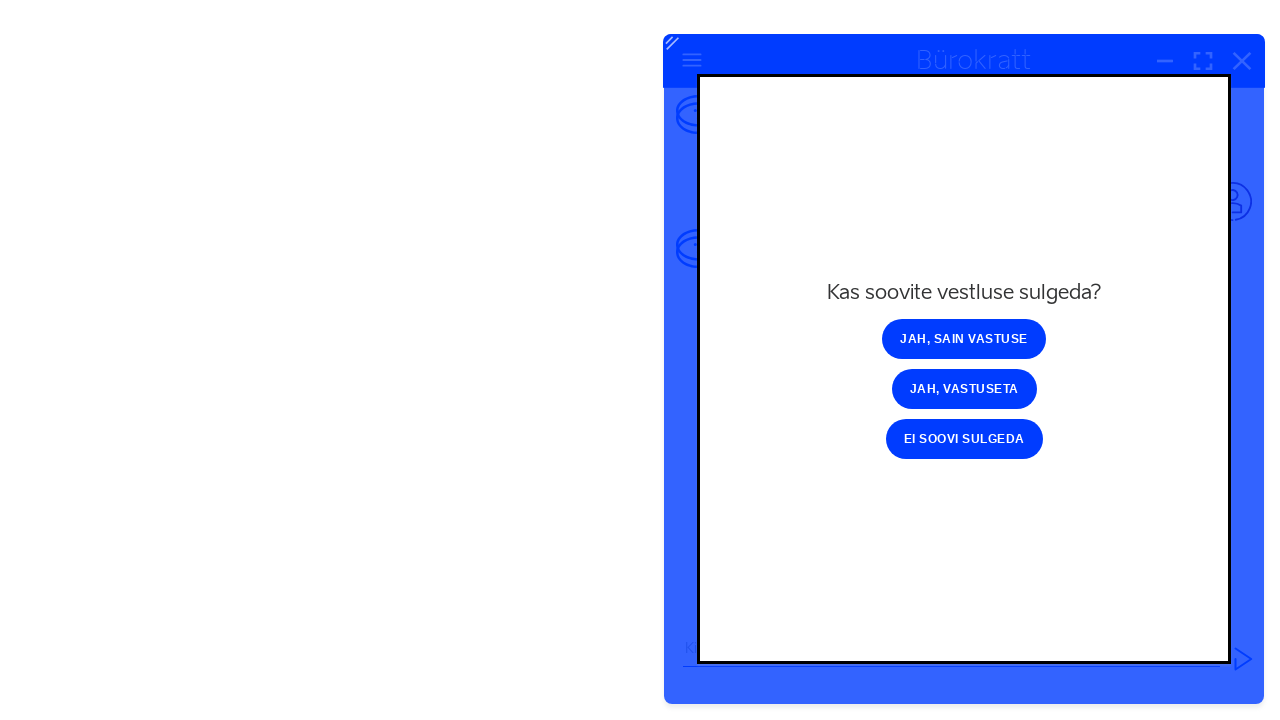

Clicked 'Yes, I received an answer' button at (964, 339) on internal:role=button[name="Jah, sain vastuse"i]
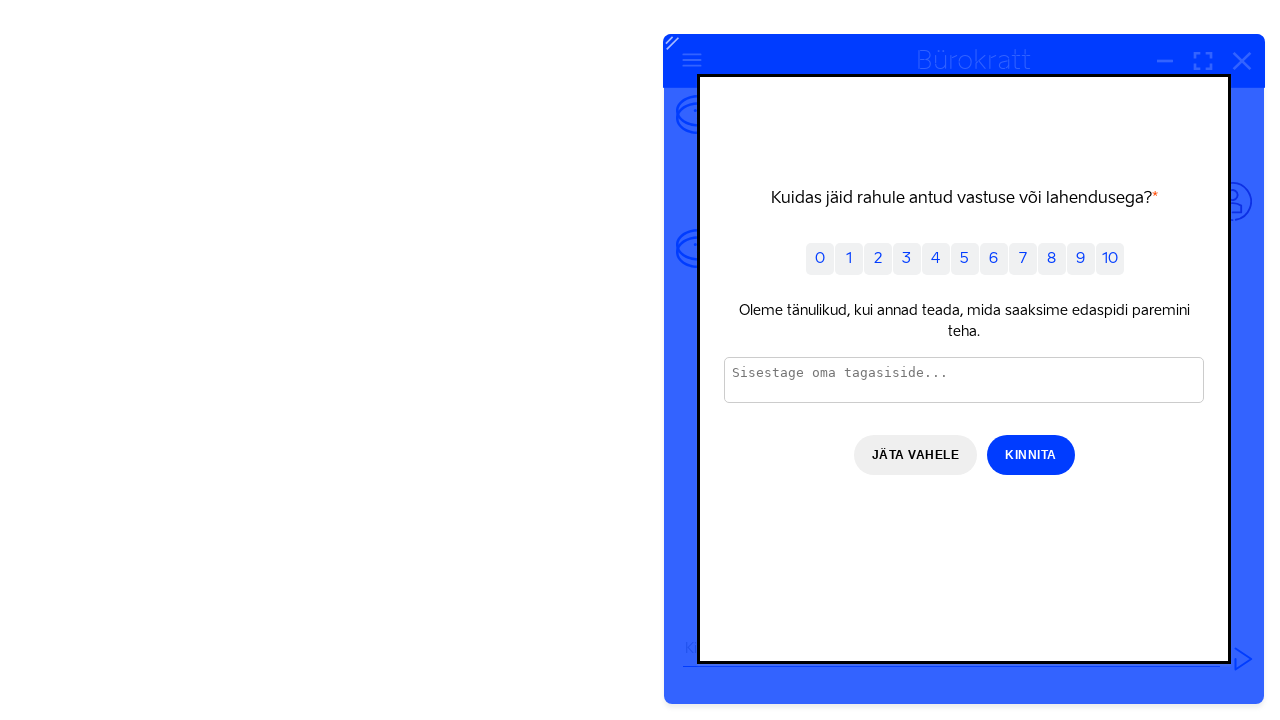

Selected rating 10 at (1110, 259) on internal:role=button[name="10"s]
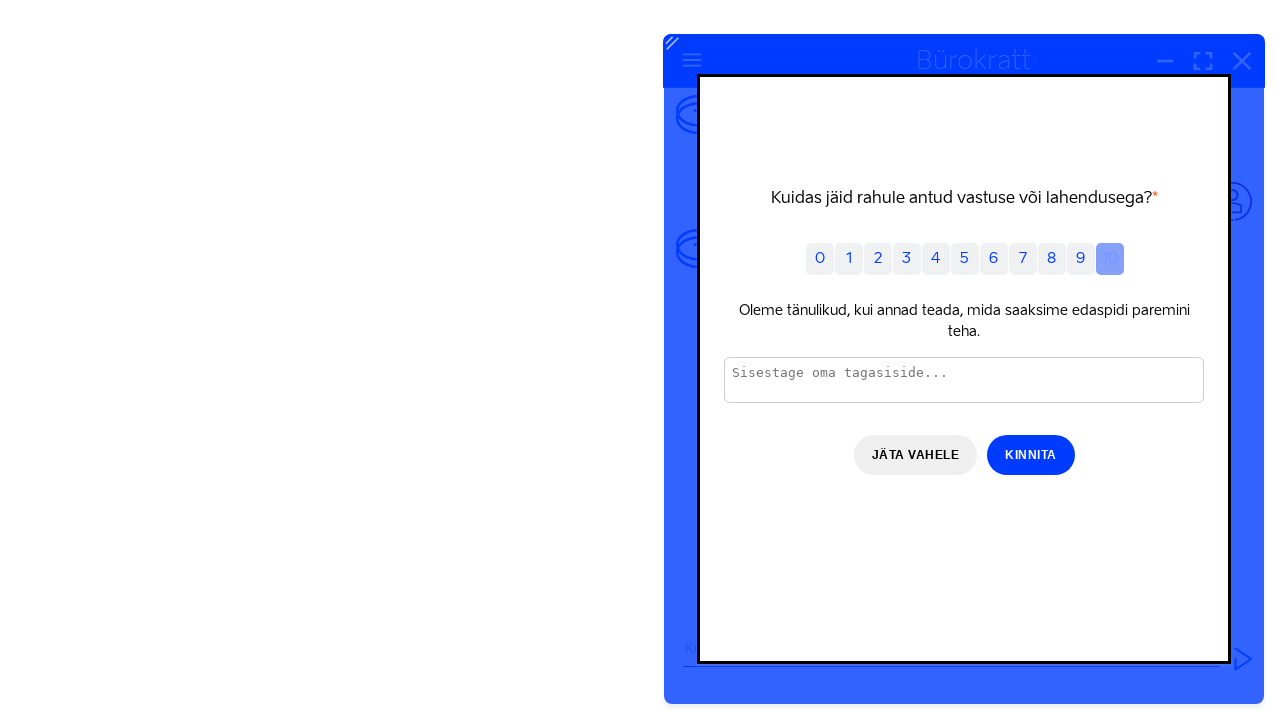

Filled feedback field with 'M/Test' on internal:attr=[placeholder="Sisestage oma tagasiside..."i]
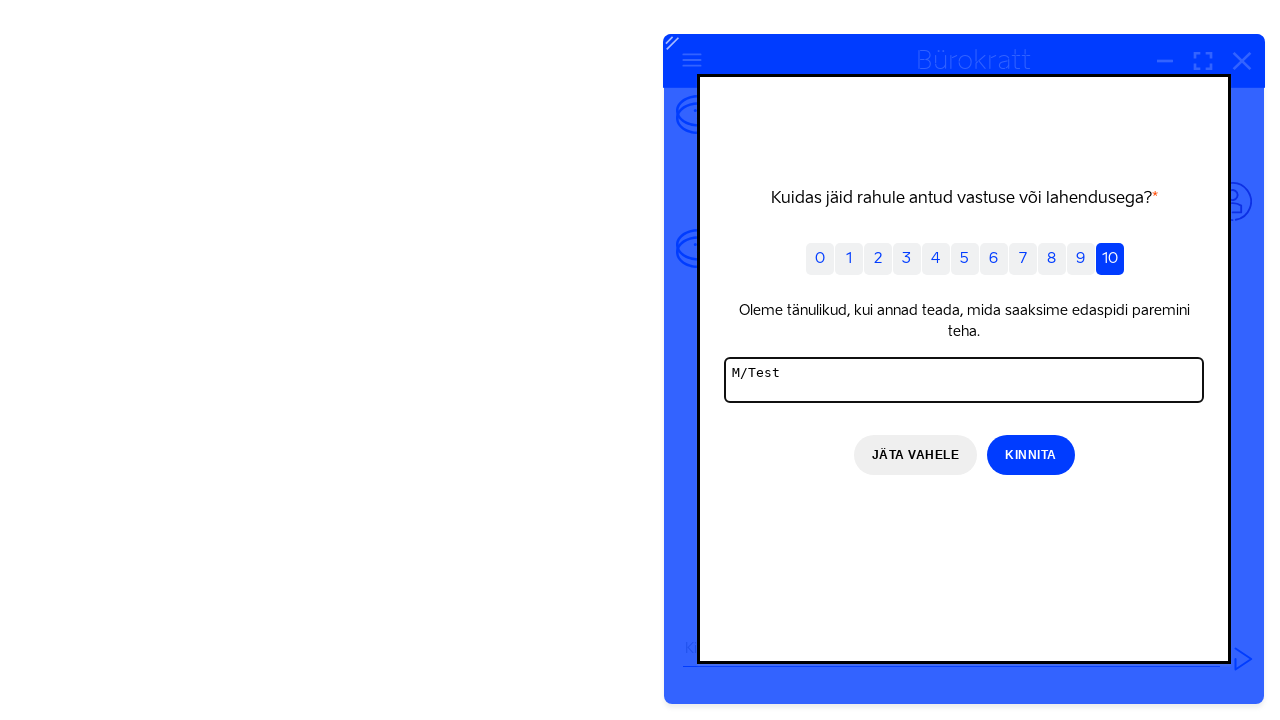

Clicked confirm button to submit feedback with rating 10 and comment at (1031, 455) on internal:role=button[name="Kinnita"i]
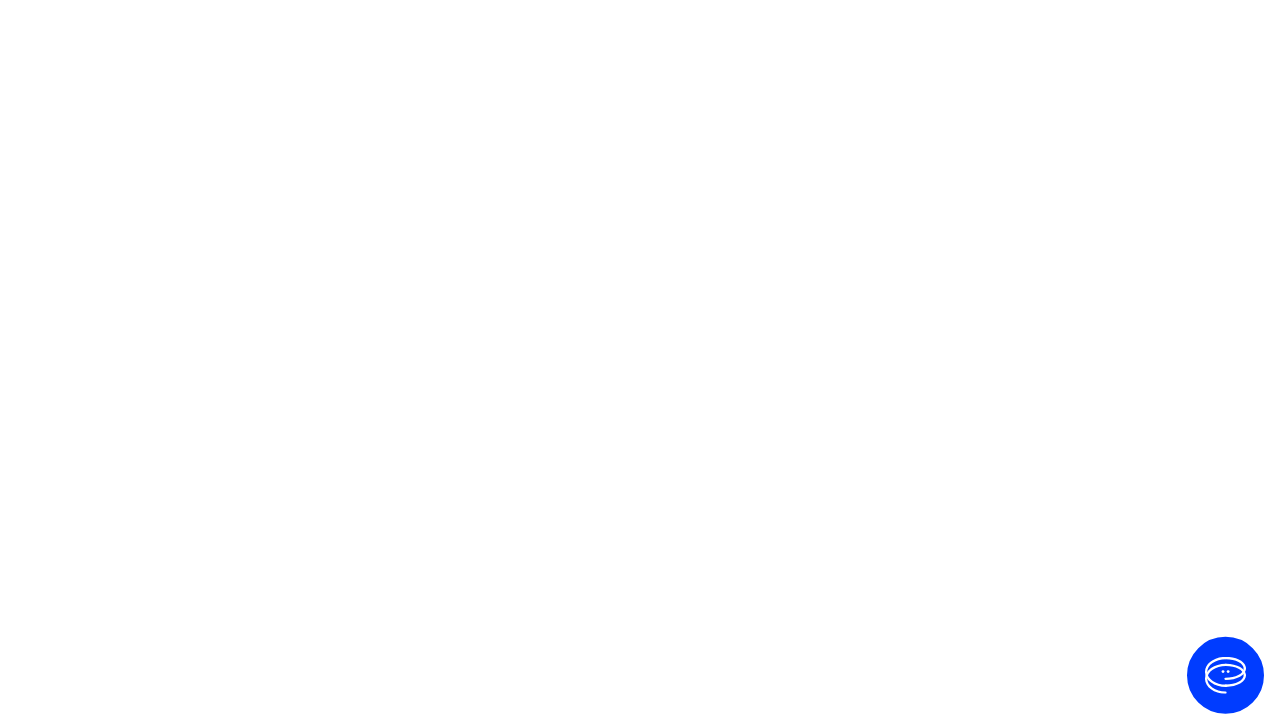

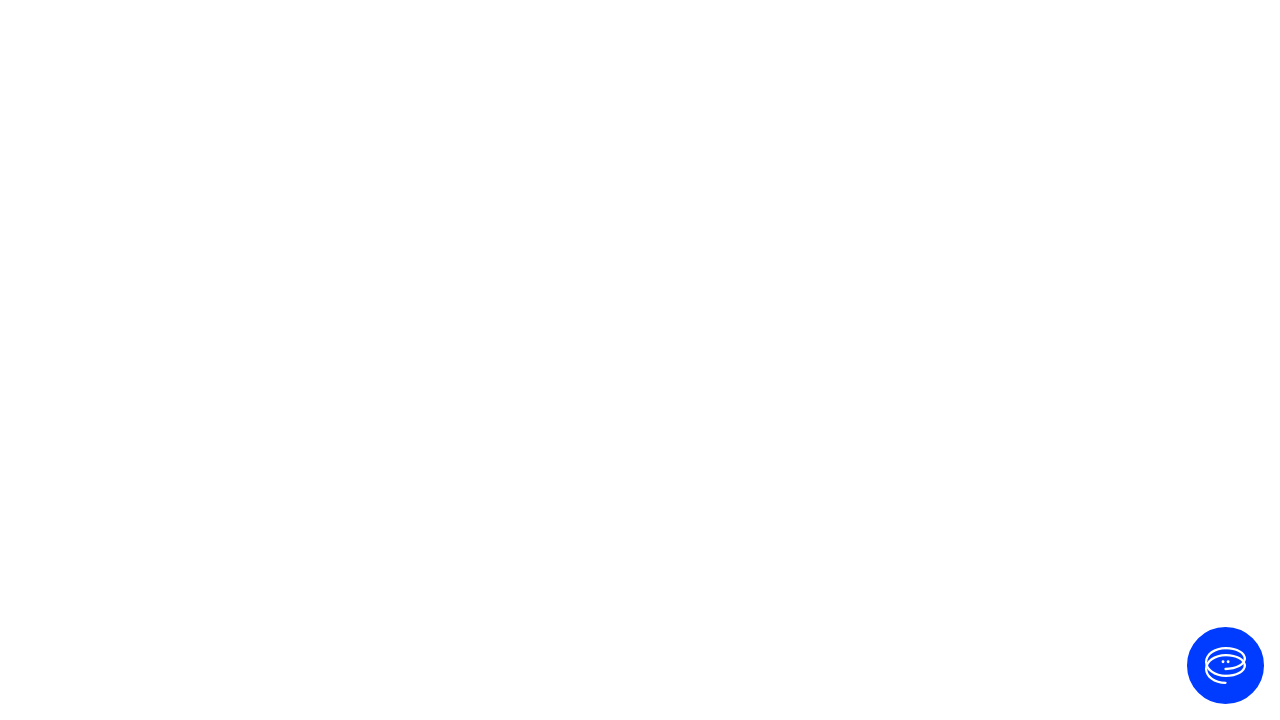